Tests that the Clear completed button is hidden when there are no completed items

Starting URL: https://demo.playwright.dev/todomvc

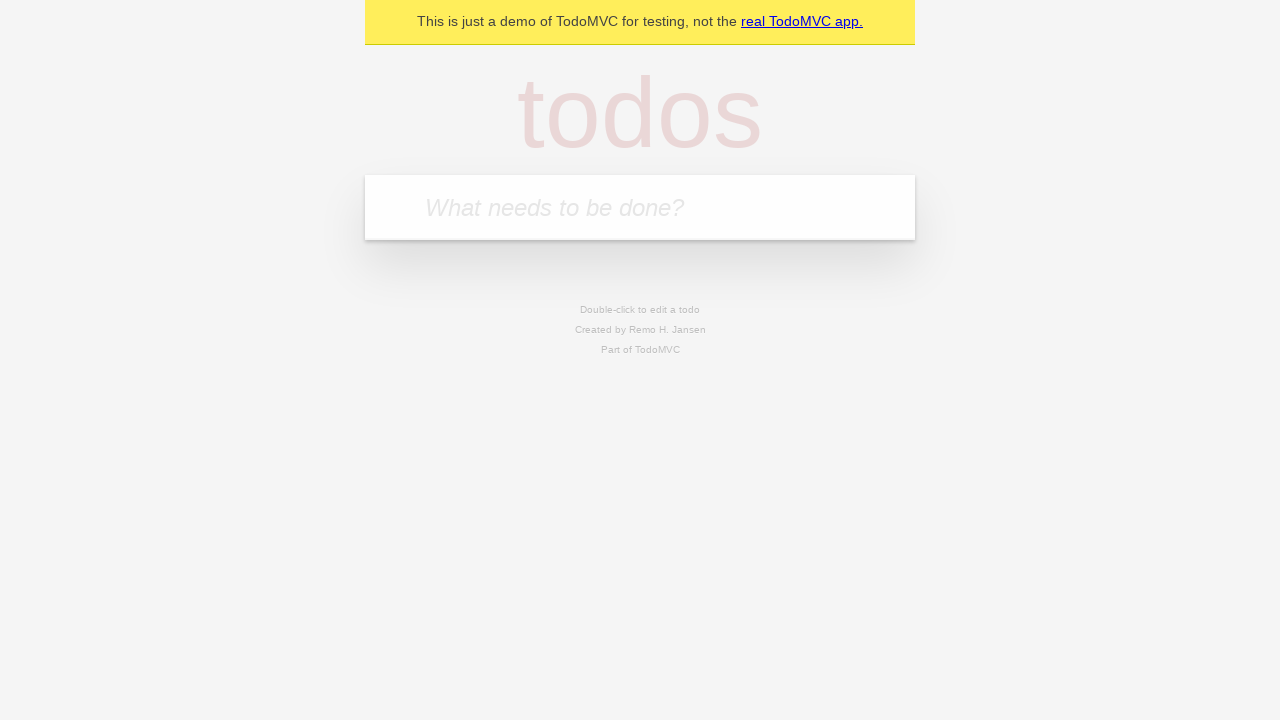

Navigated to TodoMVC demo application
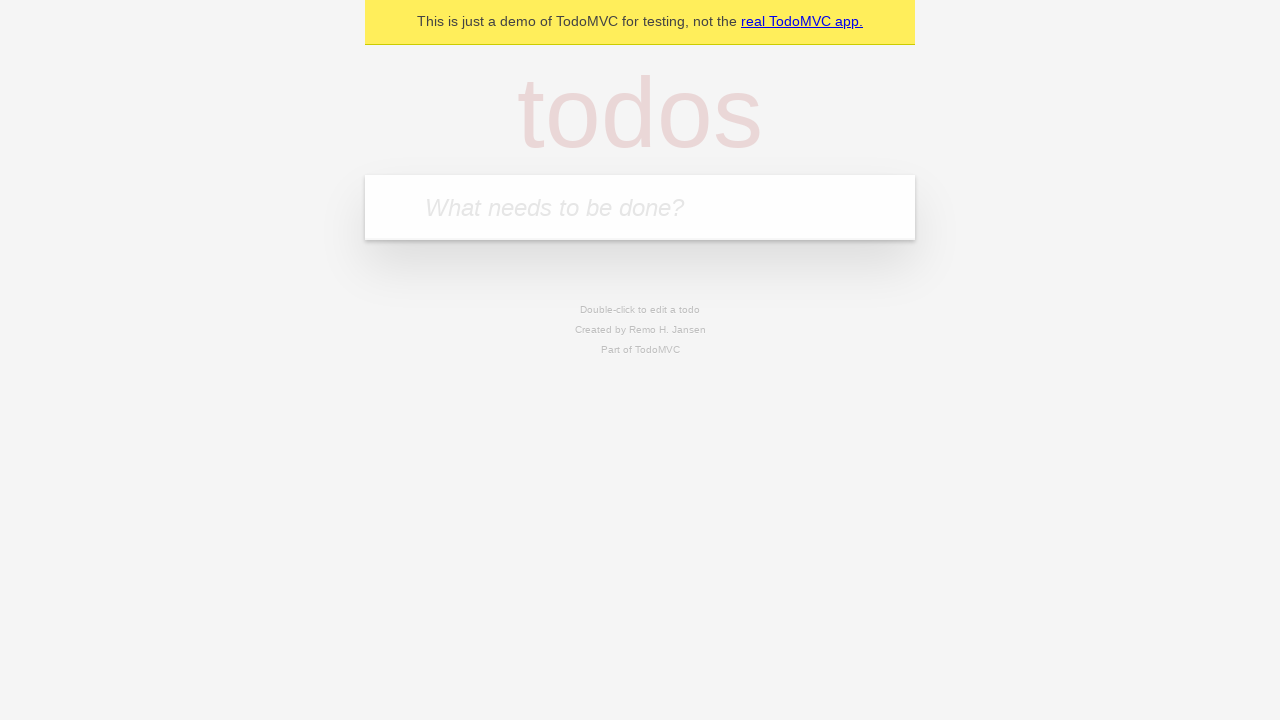

Located todo input field
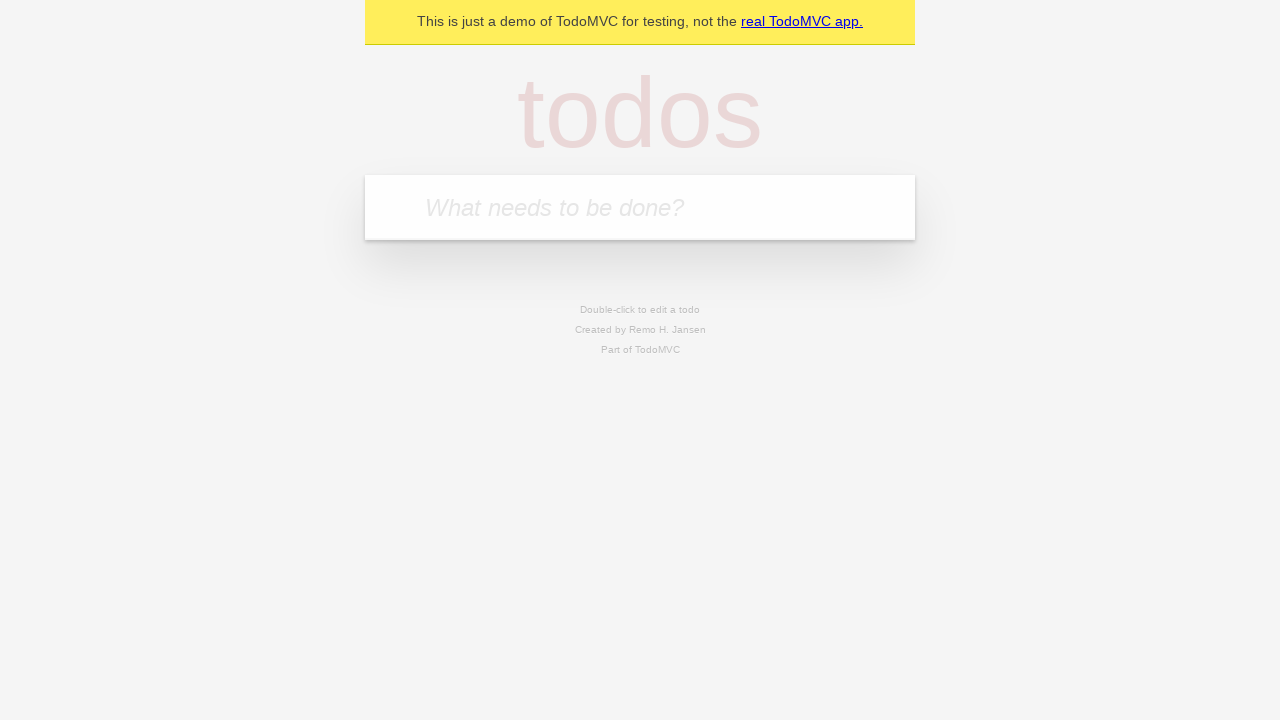

Filled todo input with 'buy some cheese' on internal:attr=[placeholder="What needs to be done?"i]
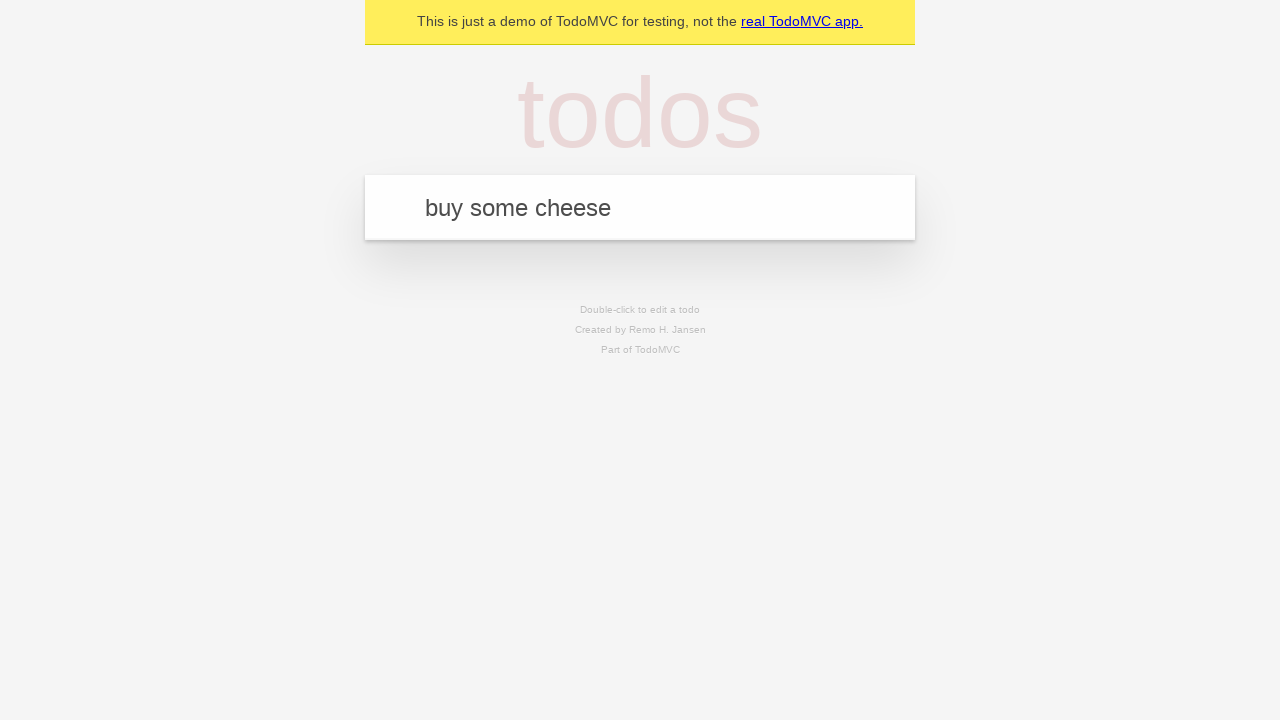

Pressed Enter to add first todo on internal:attr=[placeholder="What needs to be done?"i]
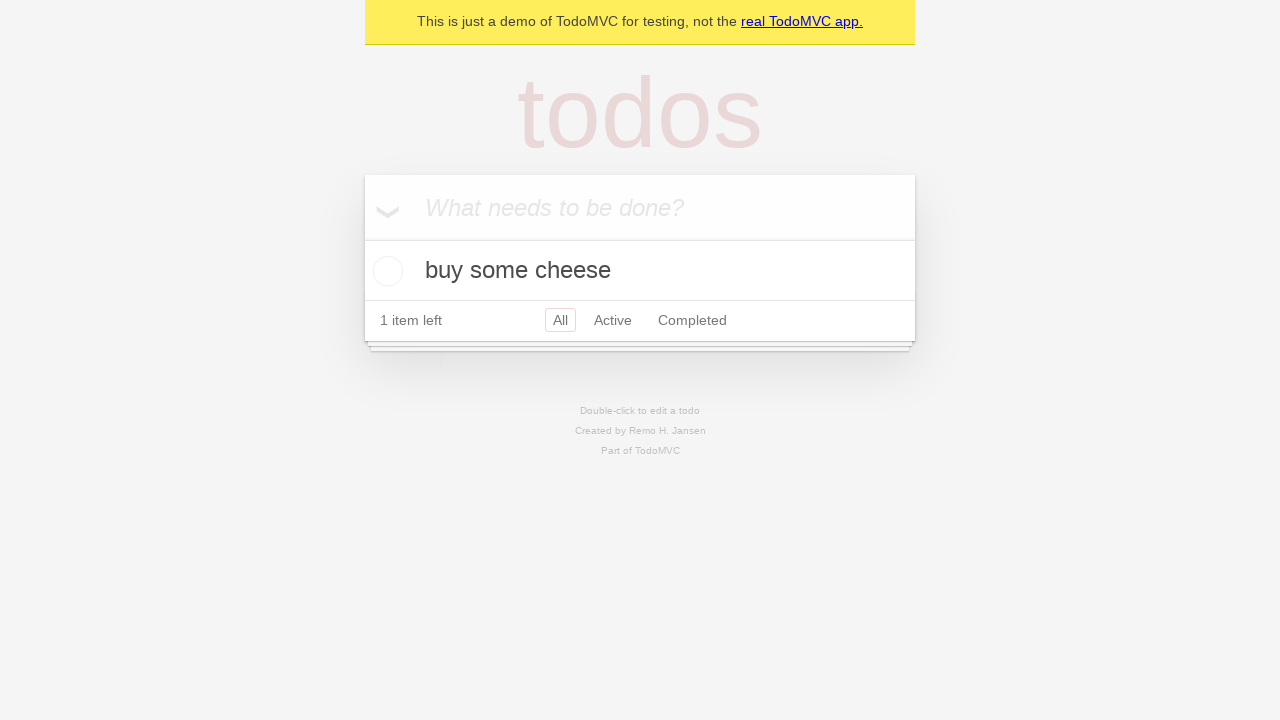

Filled todo input with 'feed the cat' on internal:attr=[placeholder="What needs to be done?"i]
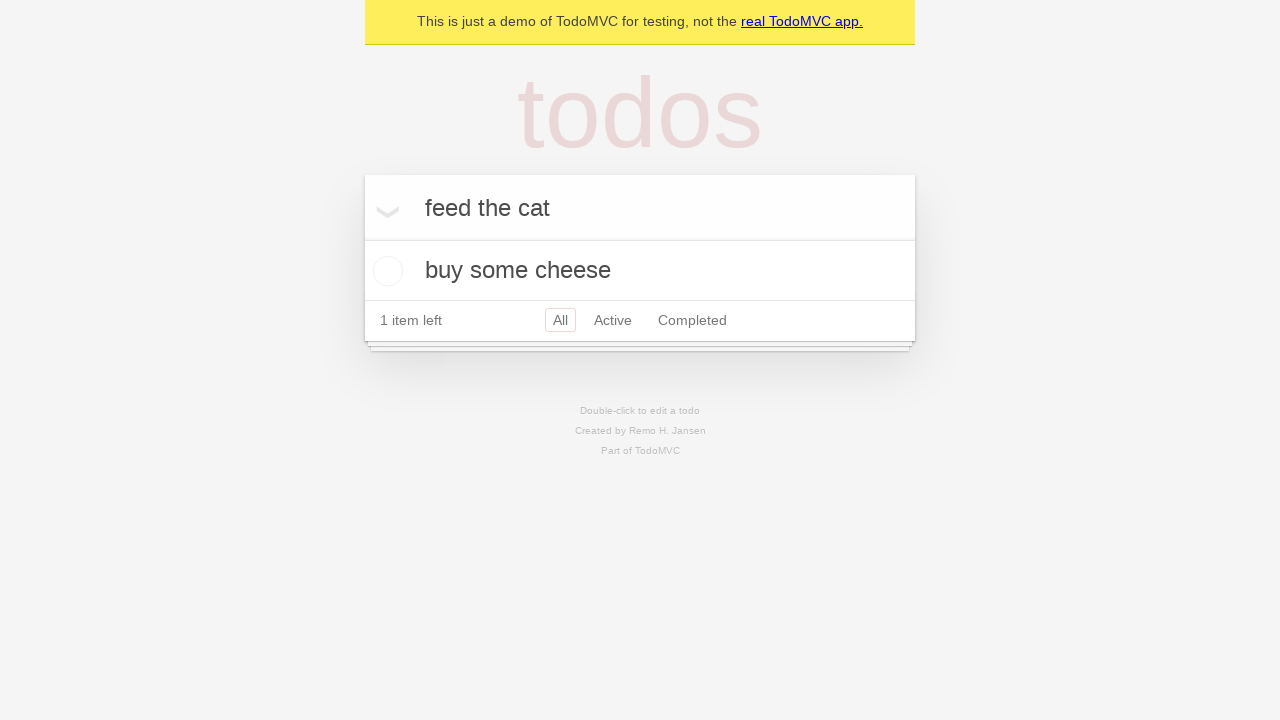

Pressed Enter to add second todo on internal:attr=[placeholder="What needs to be done?"i]
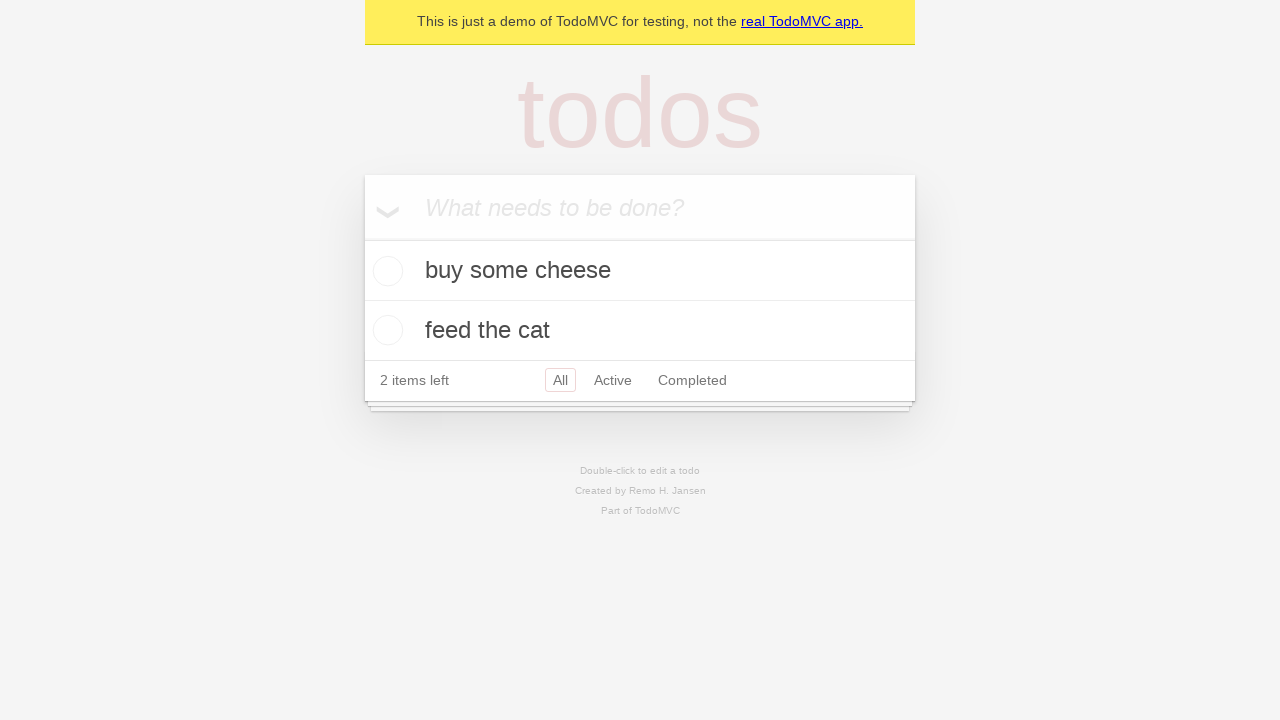

Filled todo input with 'book a doctors appointment' on internal:attr=[placeholder="What needs to be done?"i]
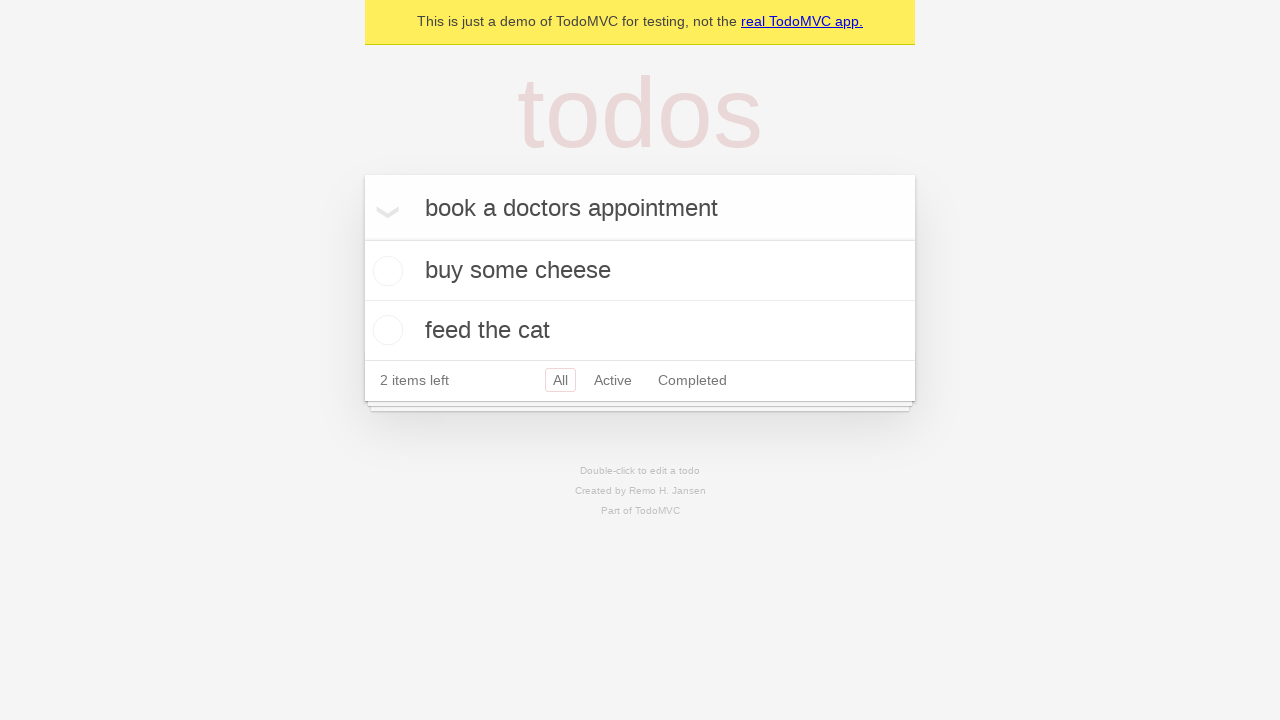

Pressed Enter to add third todo on internal:attr=[placeholder="What needs to be done?"i]
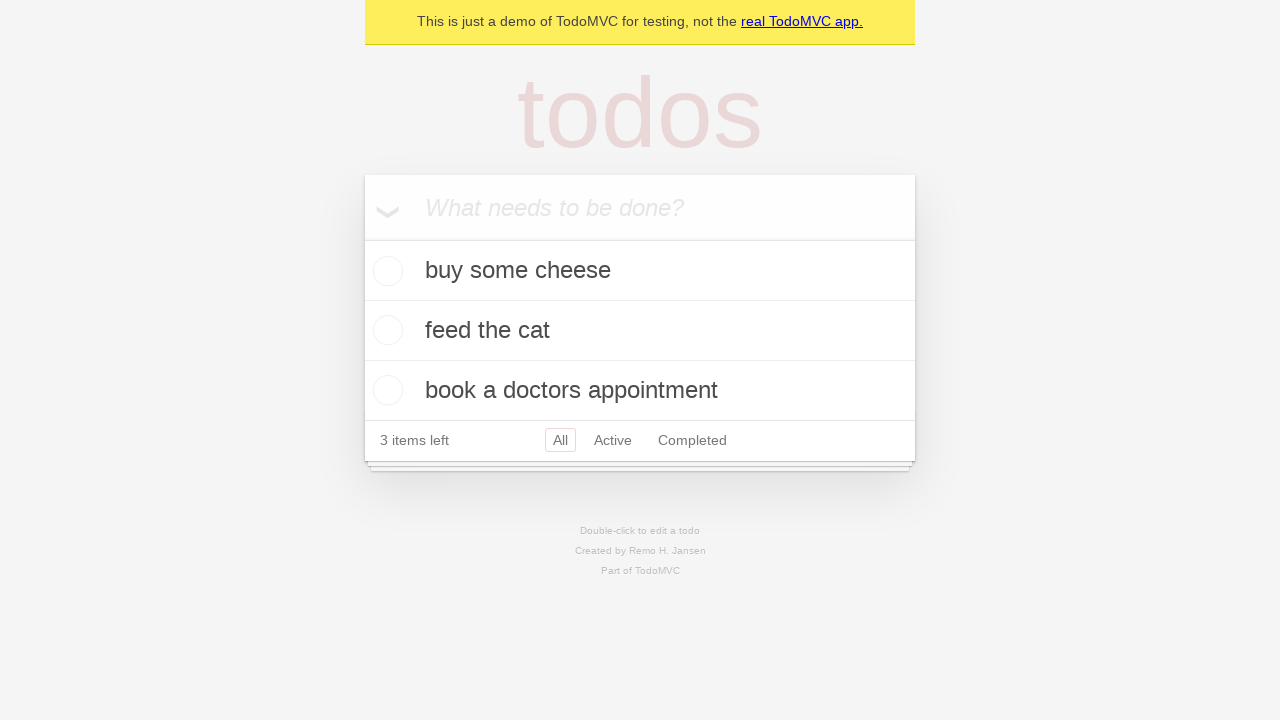

Waited for todo items to load
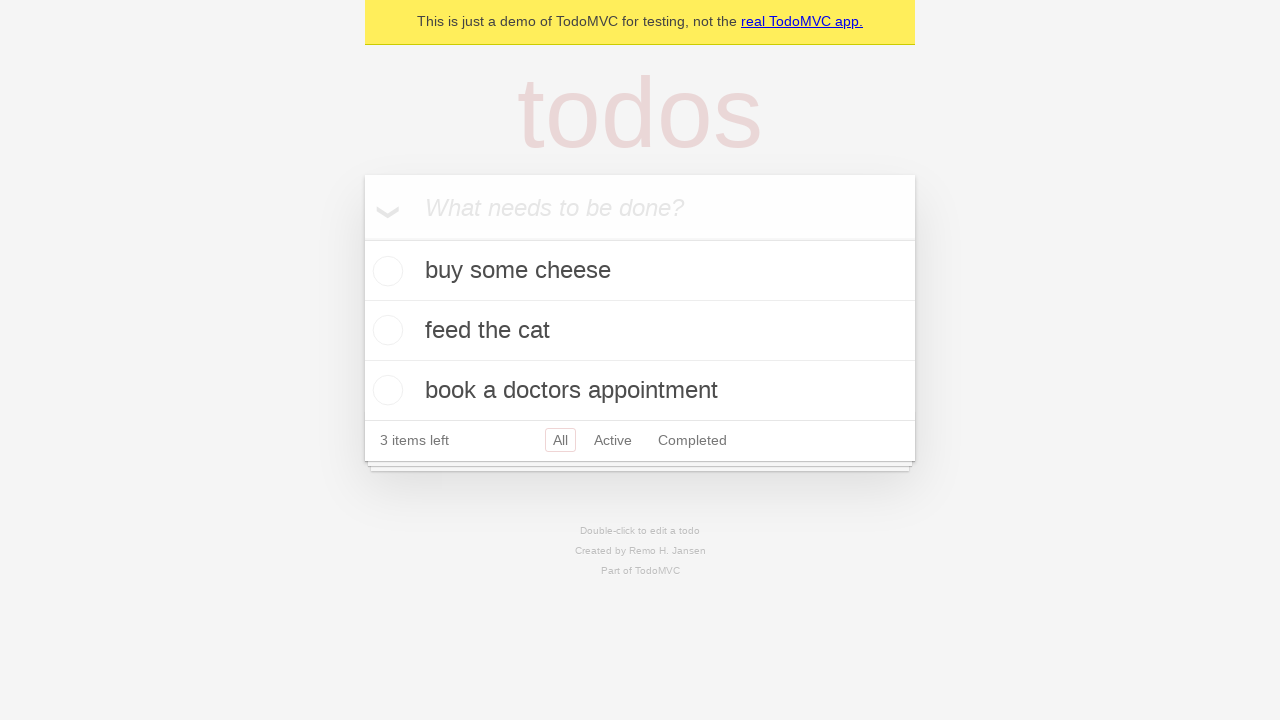

Checked the first todo item as completed at (385, 271) on .todo-list li .toggle >> nth=0
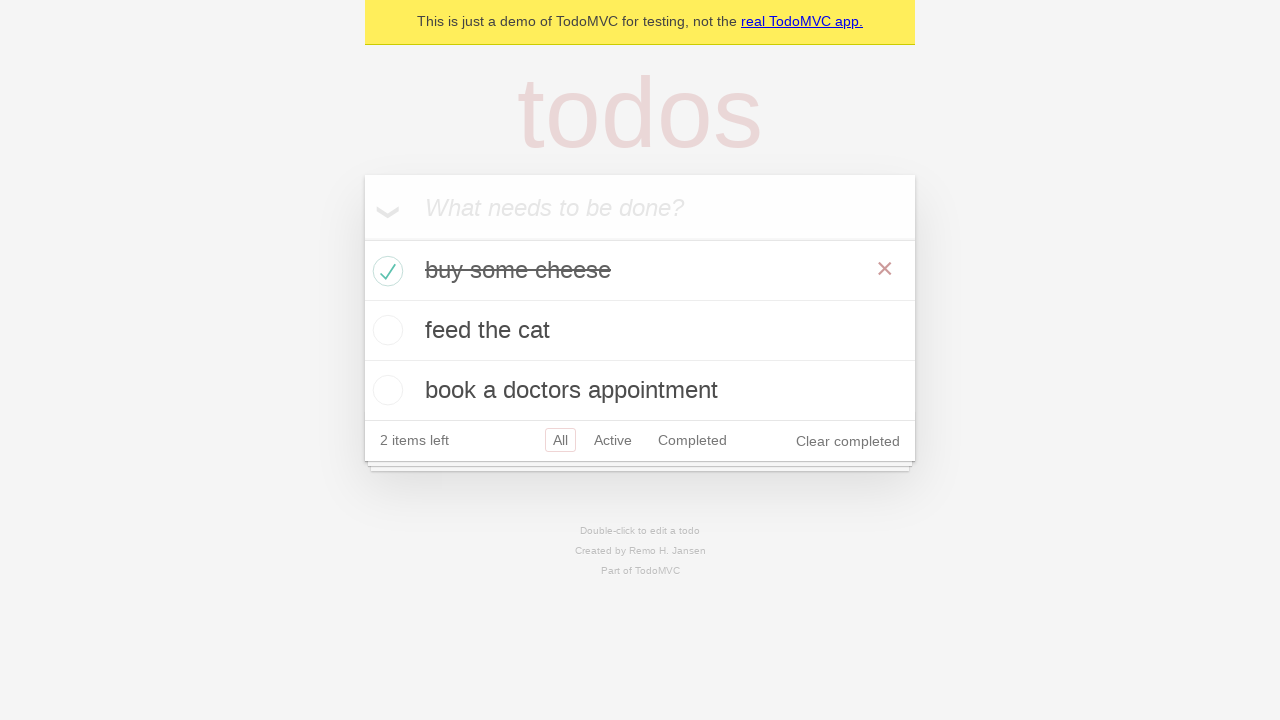

Clicked Clear completed button to remove completed todos at (848, 441) on internal:role=button[name="Clear completed"i]
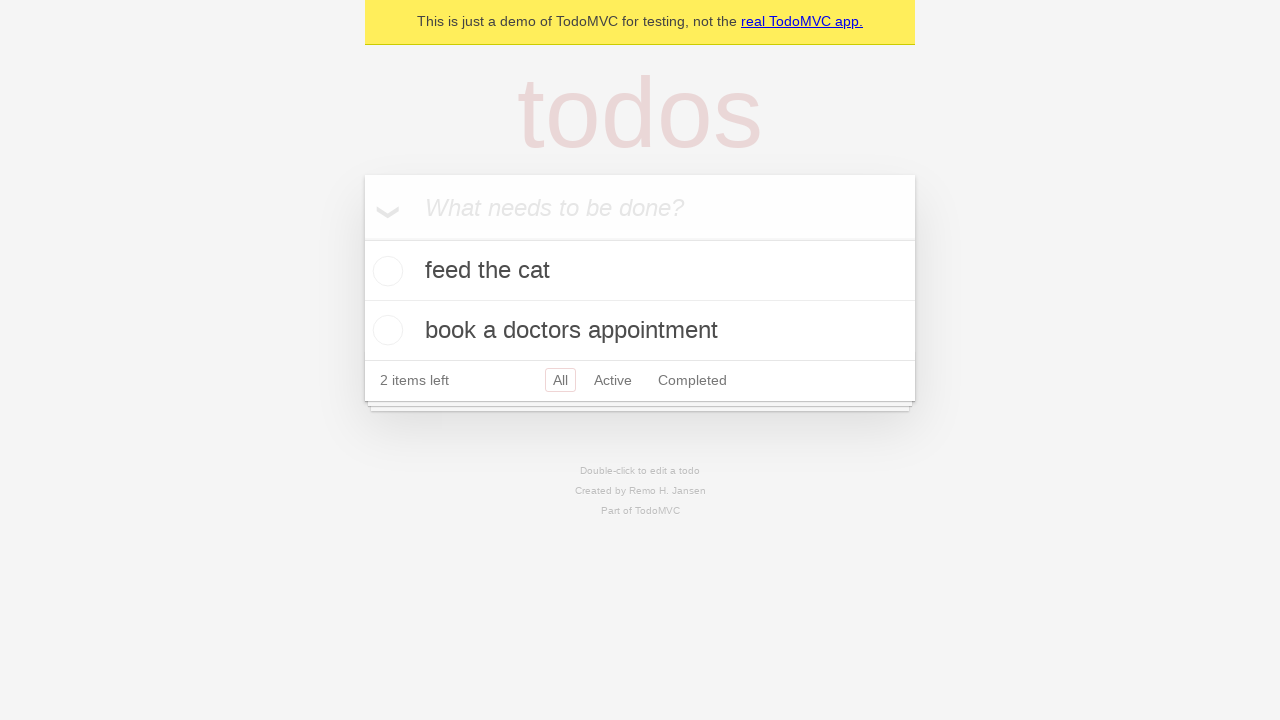

Verified that Clear completed button is now hidden
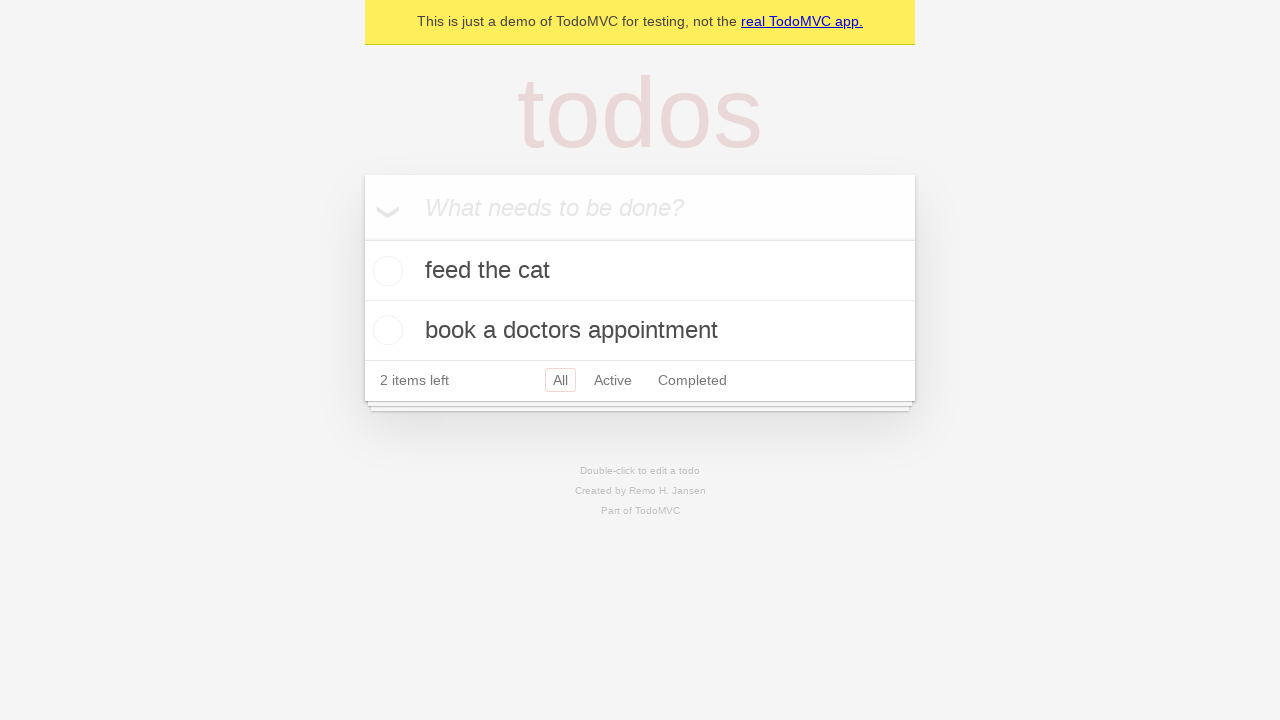

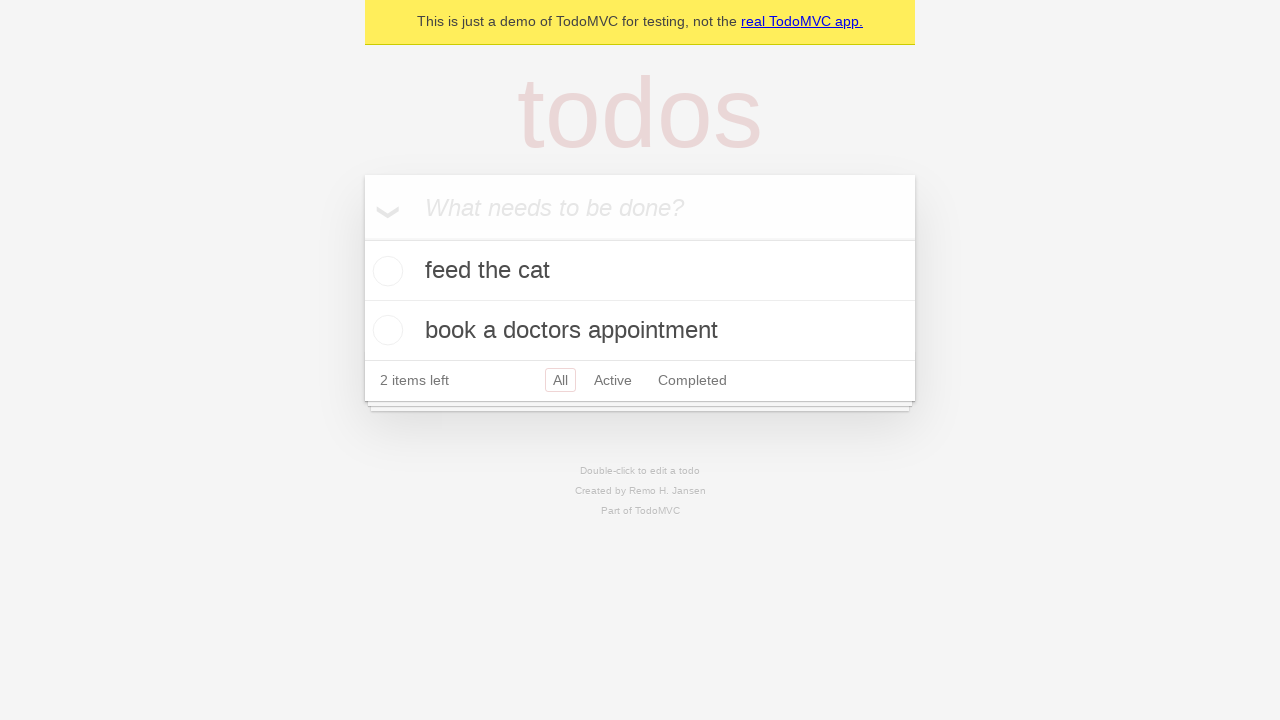